Demonstrates clicking a signup button using different locator strategies (ID, XPath, XPath with text) on the Guvi registration page

Starting URL: https://www.guvi.in/register

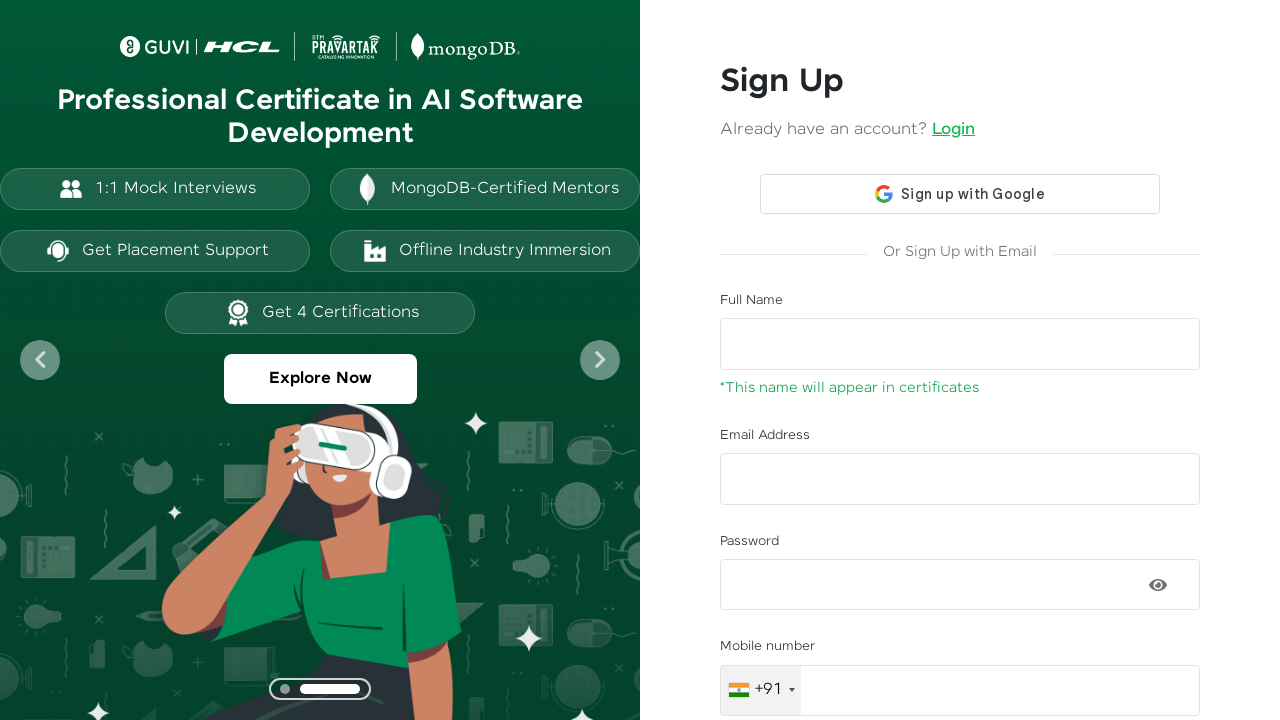

Clicked signup button using ID locator at (960, 628) on #signup-btn
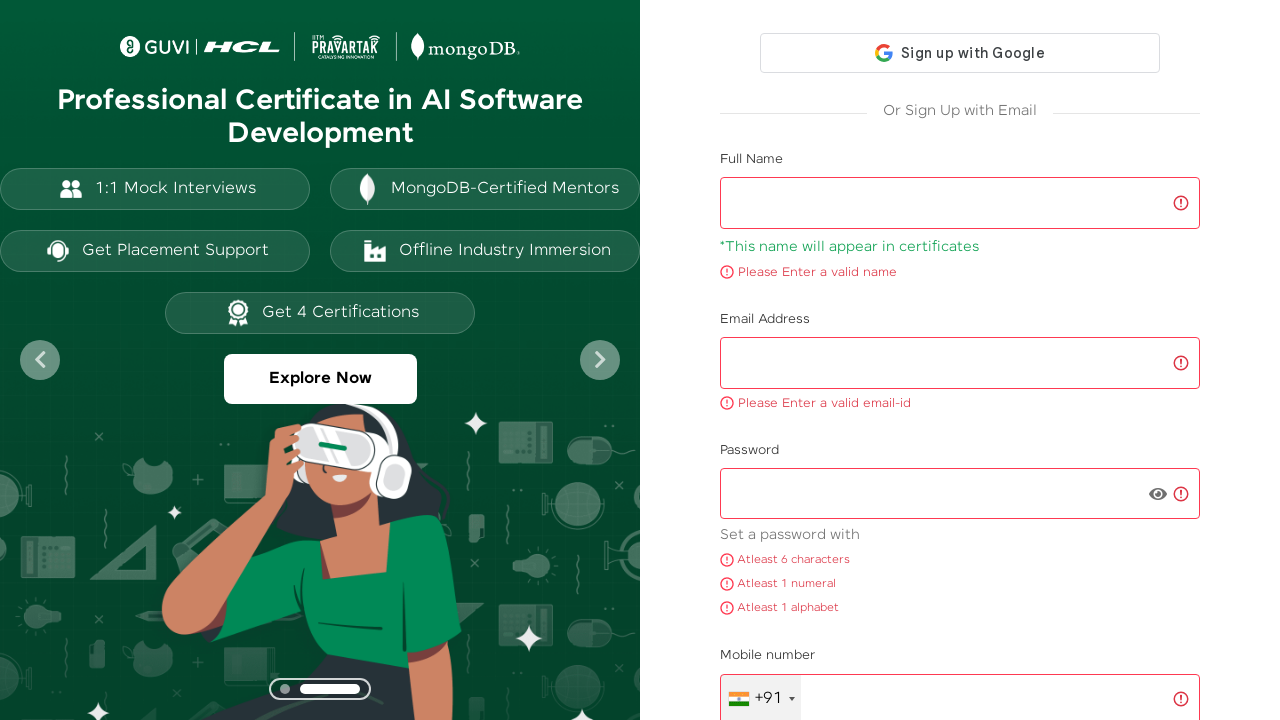

Waited 1 second for page state
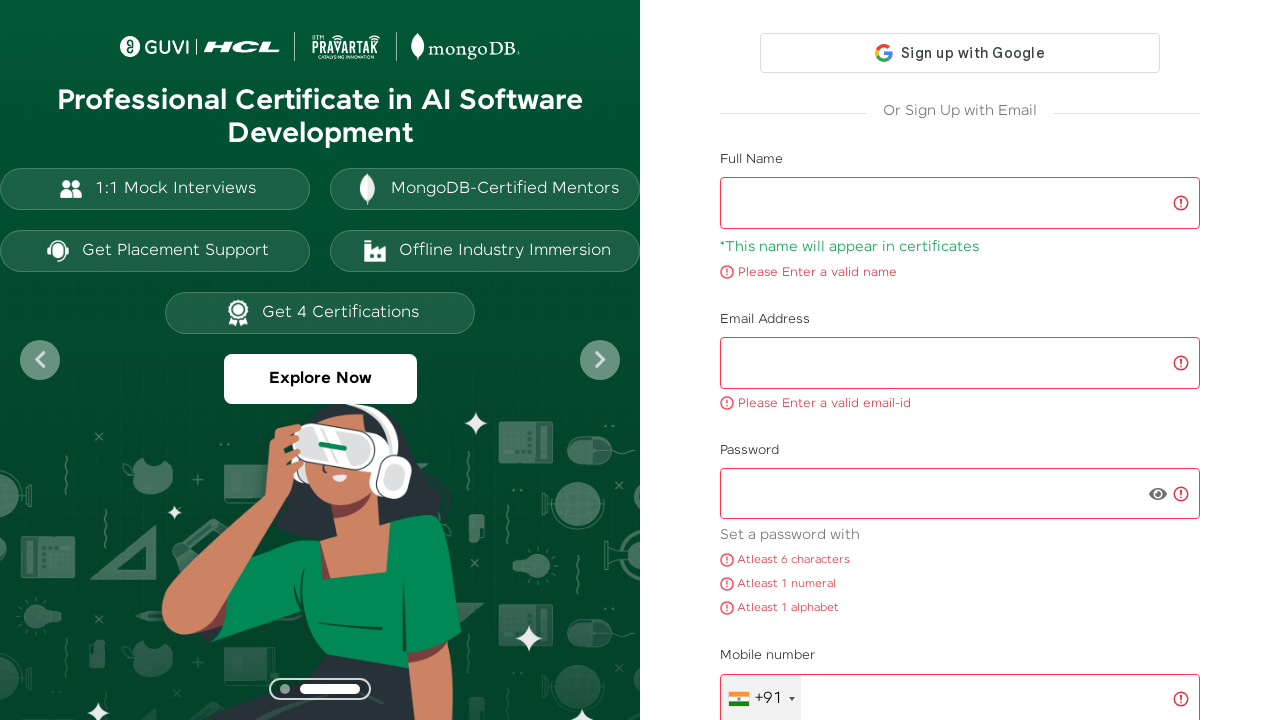

Clicked signup button using class selector at (960, 628) on a.btn.signup-btn
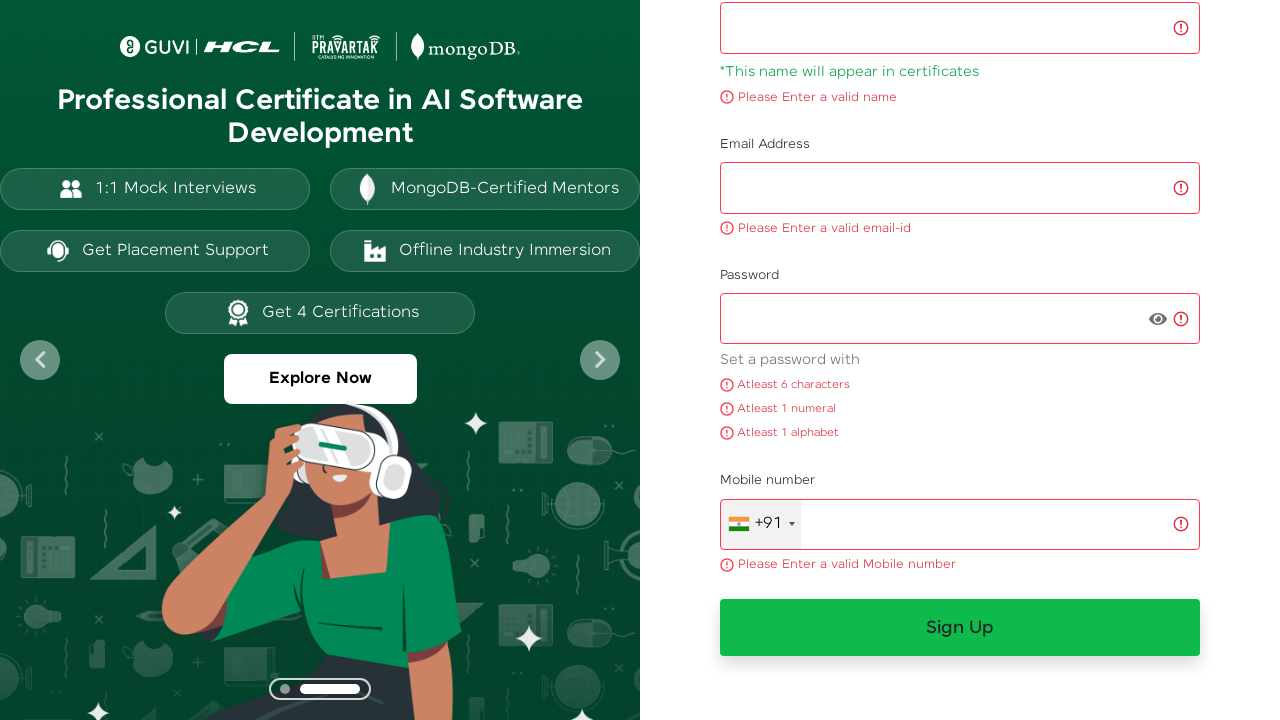

Waited 1 second for page state
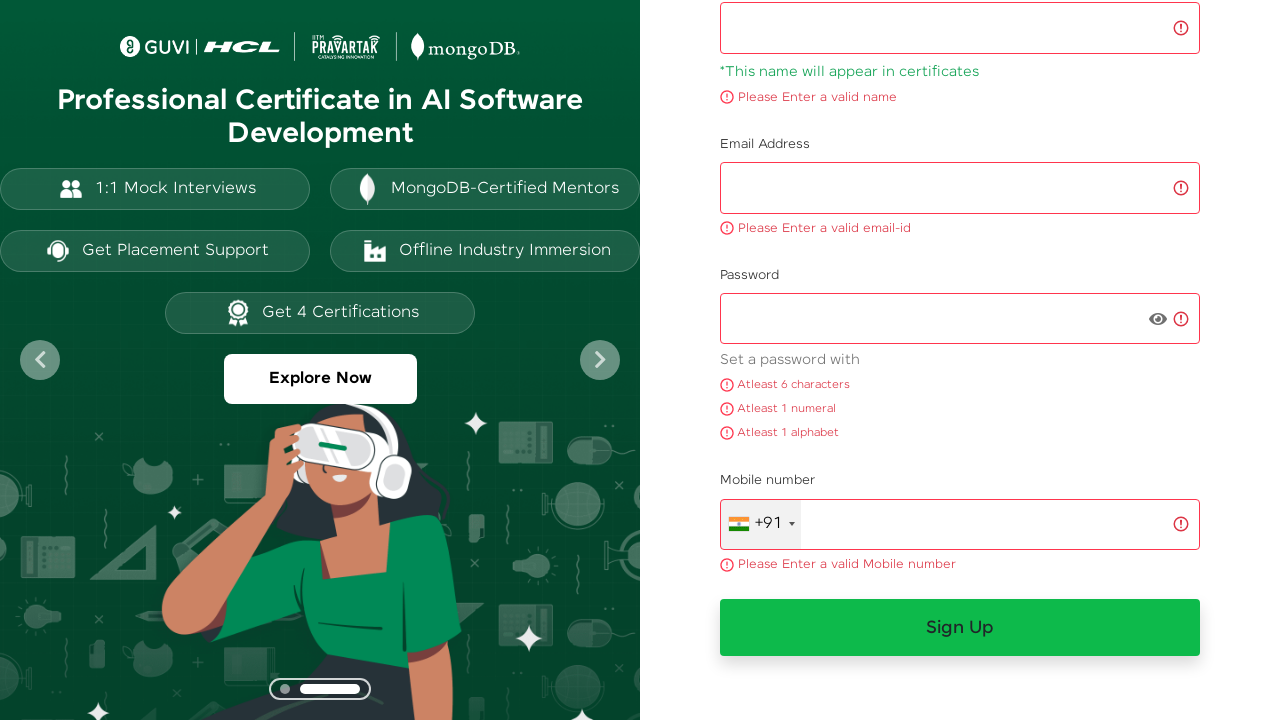

Clicked signup link using text content locator at (960, 628) on a:has-text('Sign Up')
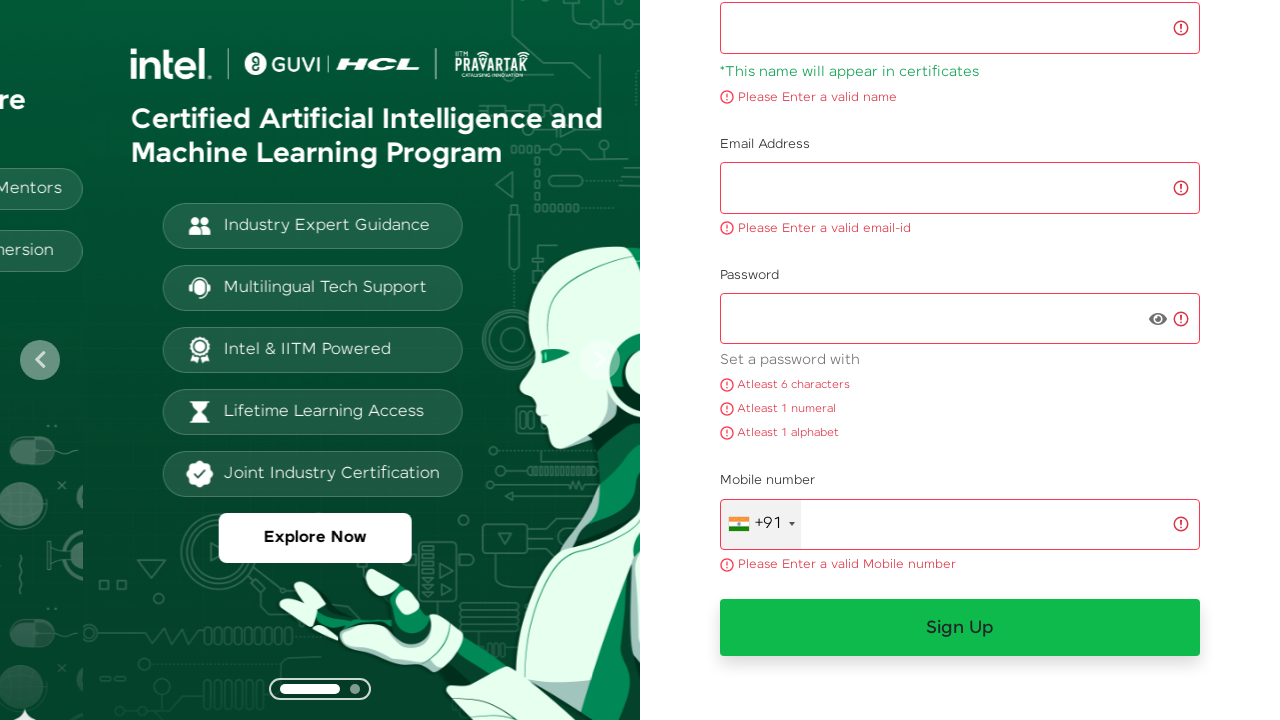

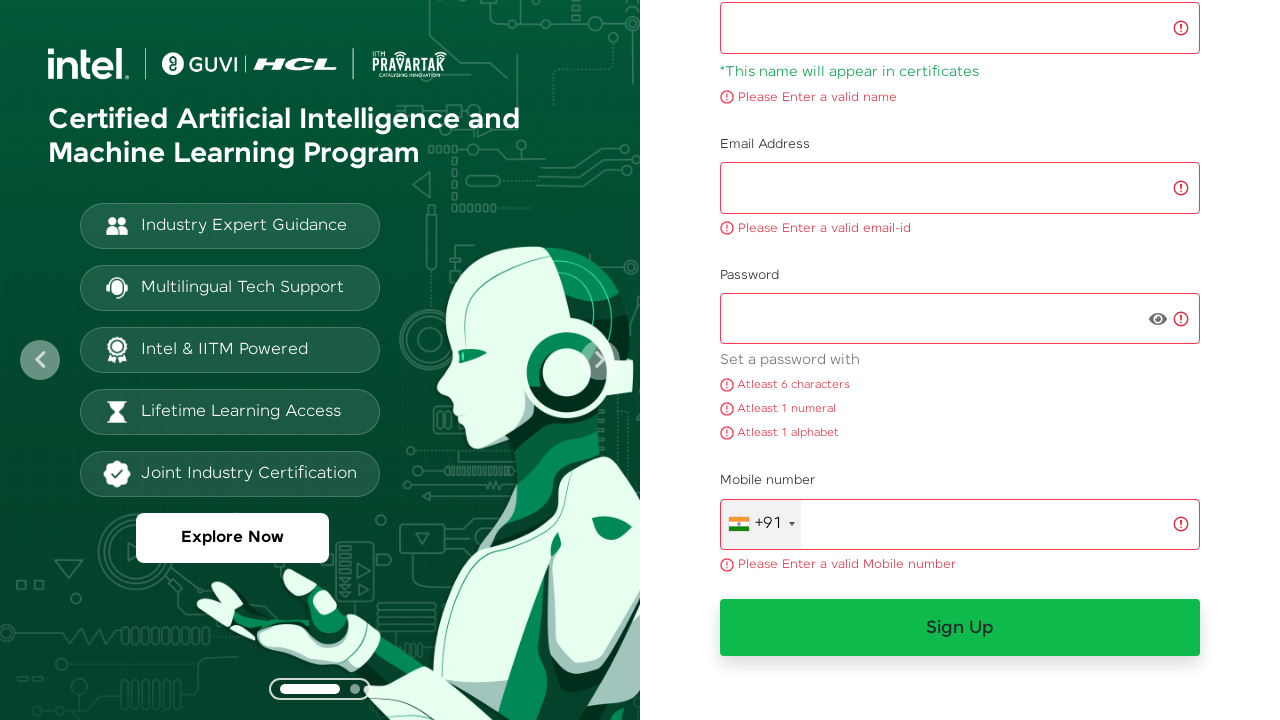